Tests checkbox interaction on an automation practice page by clicking all checkboxes except the first two (starting from index 2)

Starting URL: https://rahulshettyacademy.com/AutomationPractice/

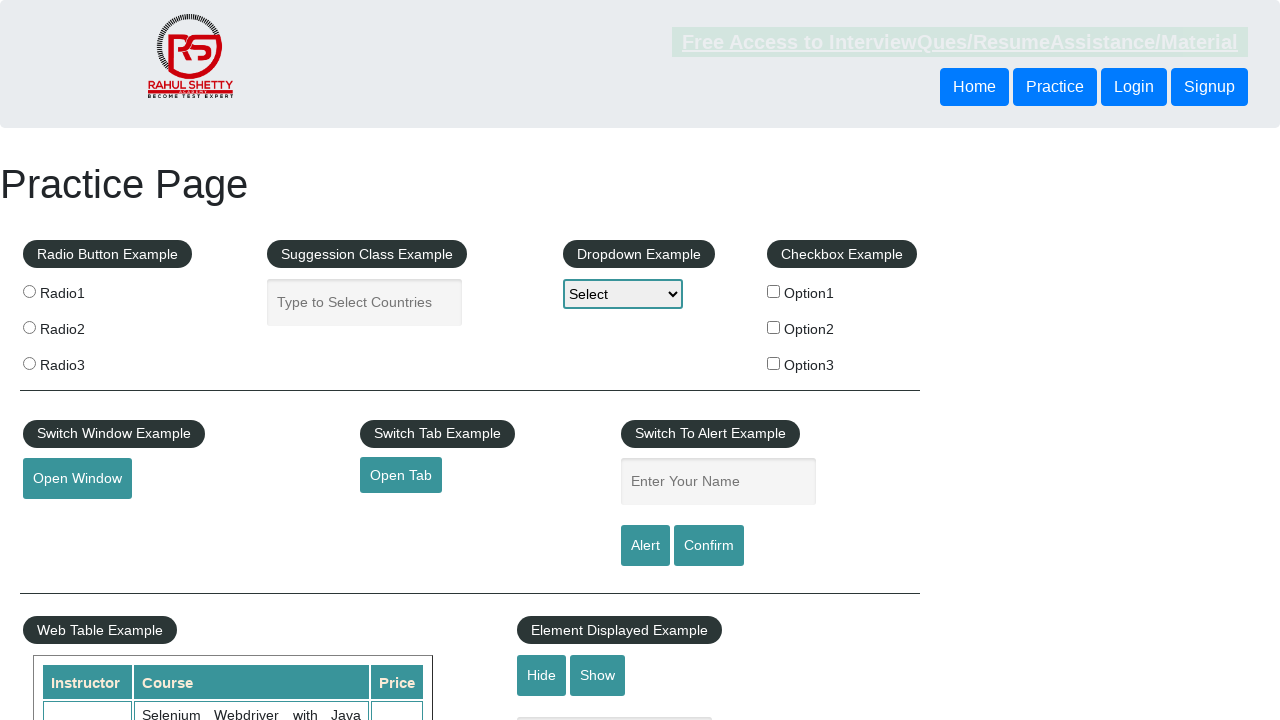

Waited for checkboxes to be available on the page
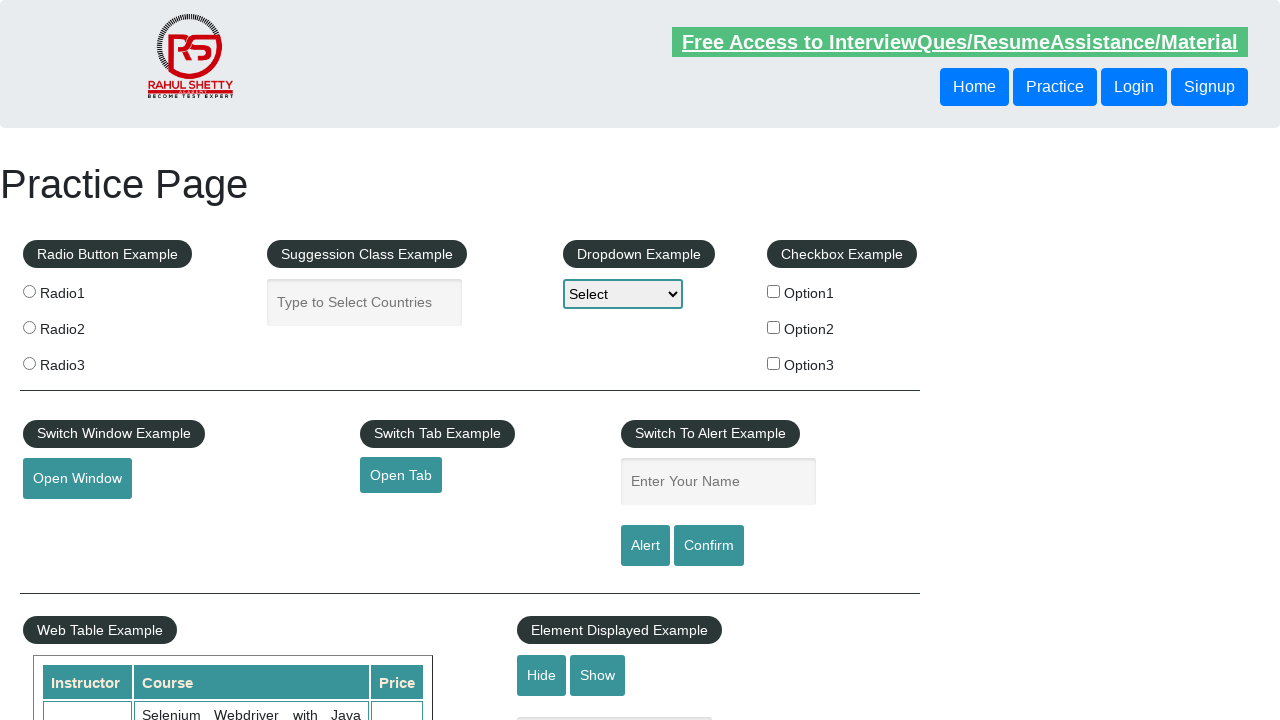

Located all checkboxes on the page
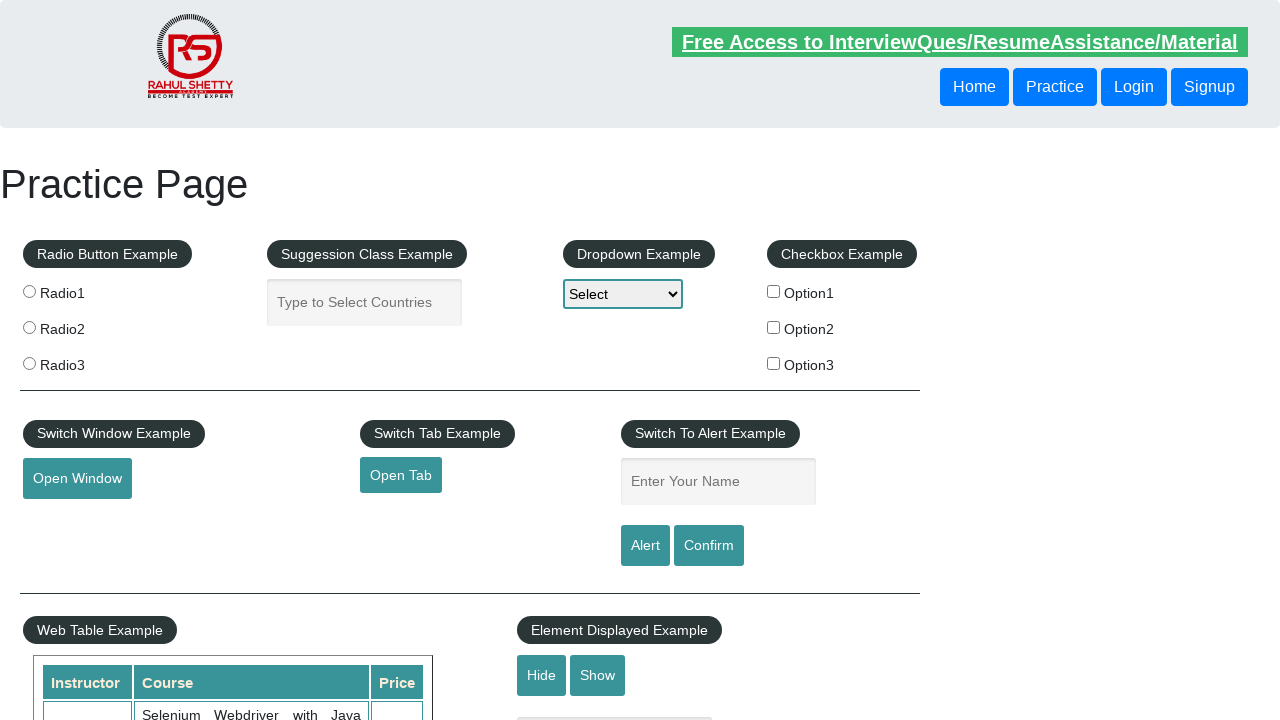

Found 3 checkboxes total
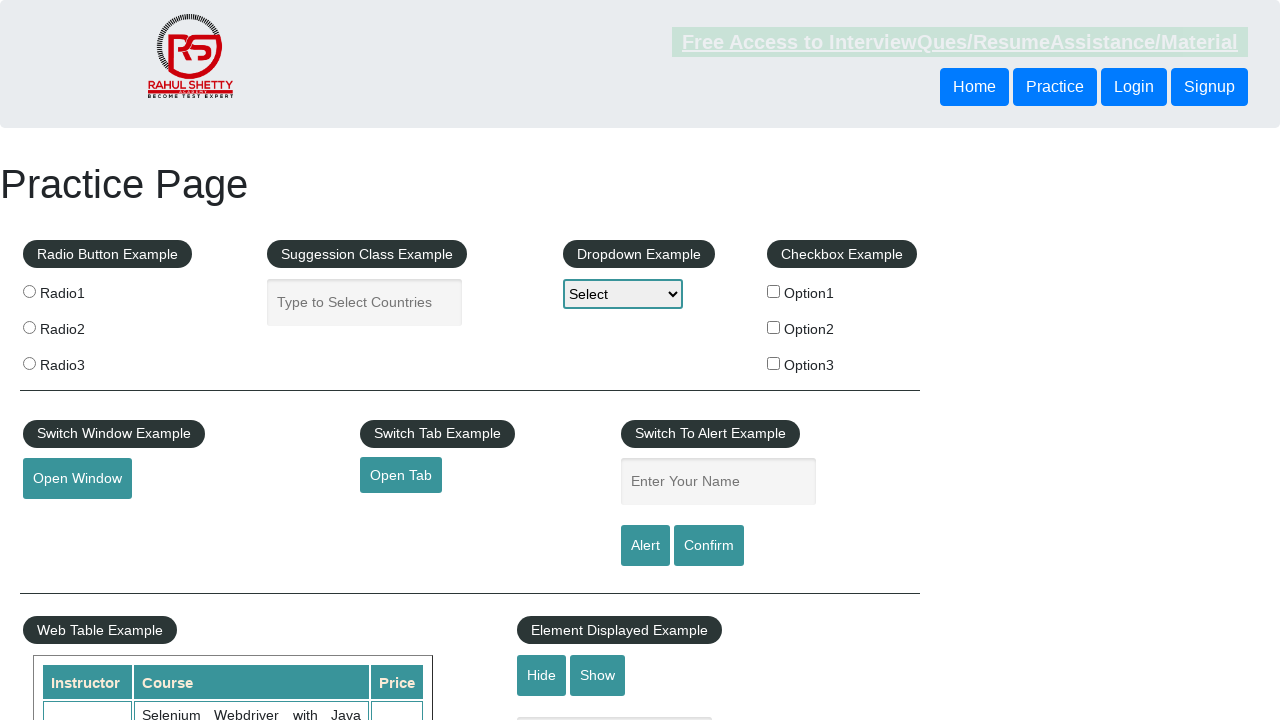

Clicked checkbox at index 2 at (774, 363) on input[type='checkbox'] >> nth=2
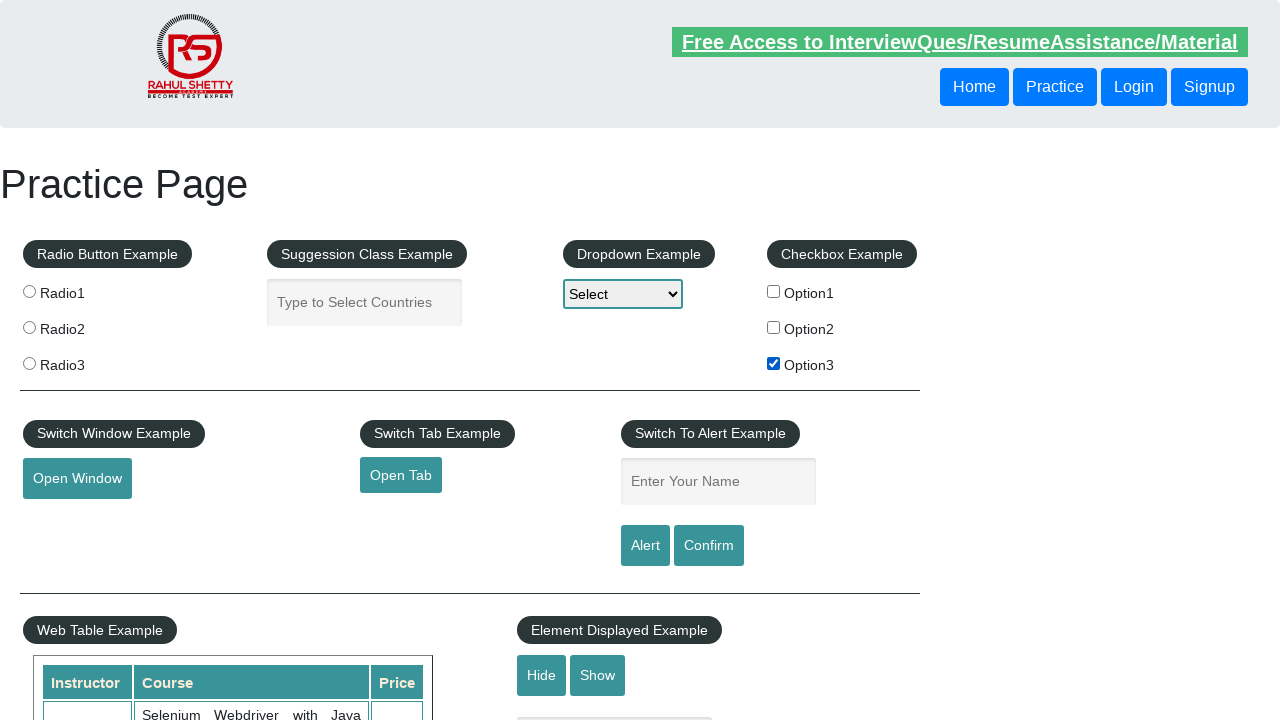

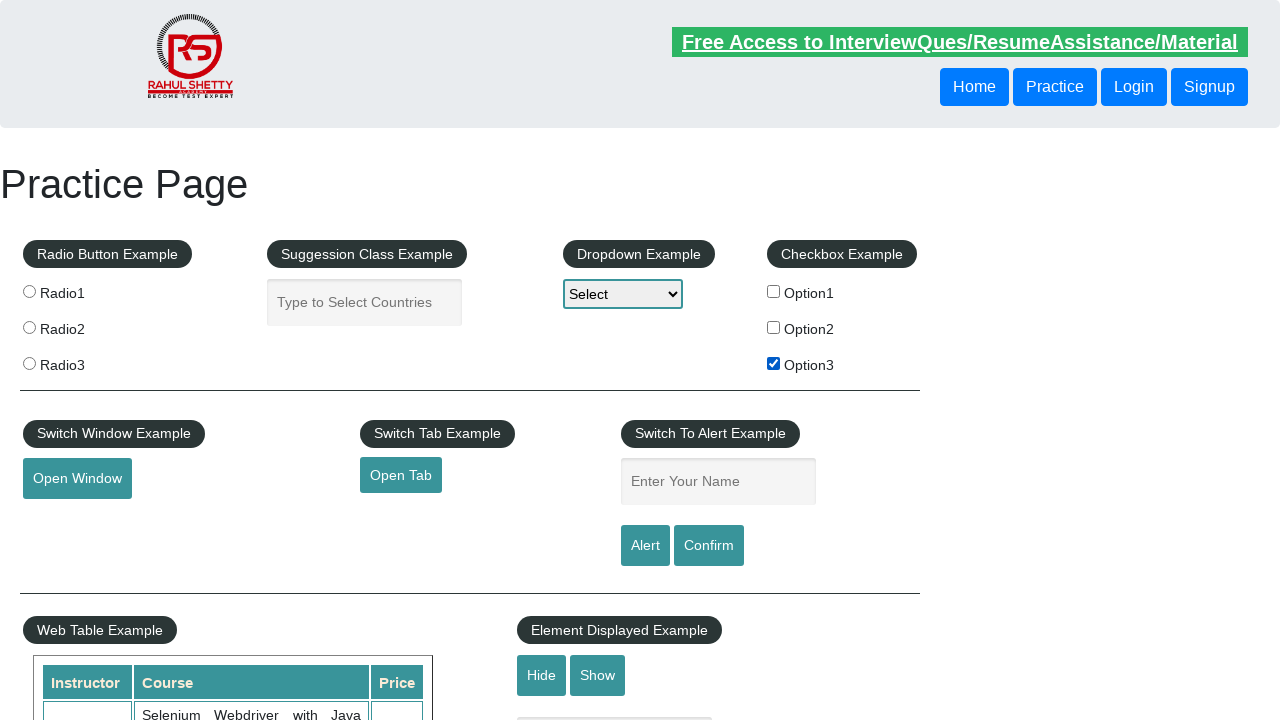